Tests alert and confirm dialog functionality by entering a name, triggering alerts, and accepting them

Starting URL: https://rahulshettyacademy.com/AutomationPractice/

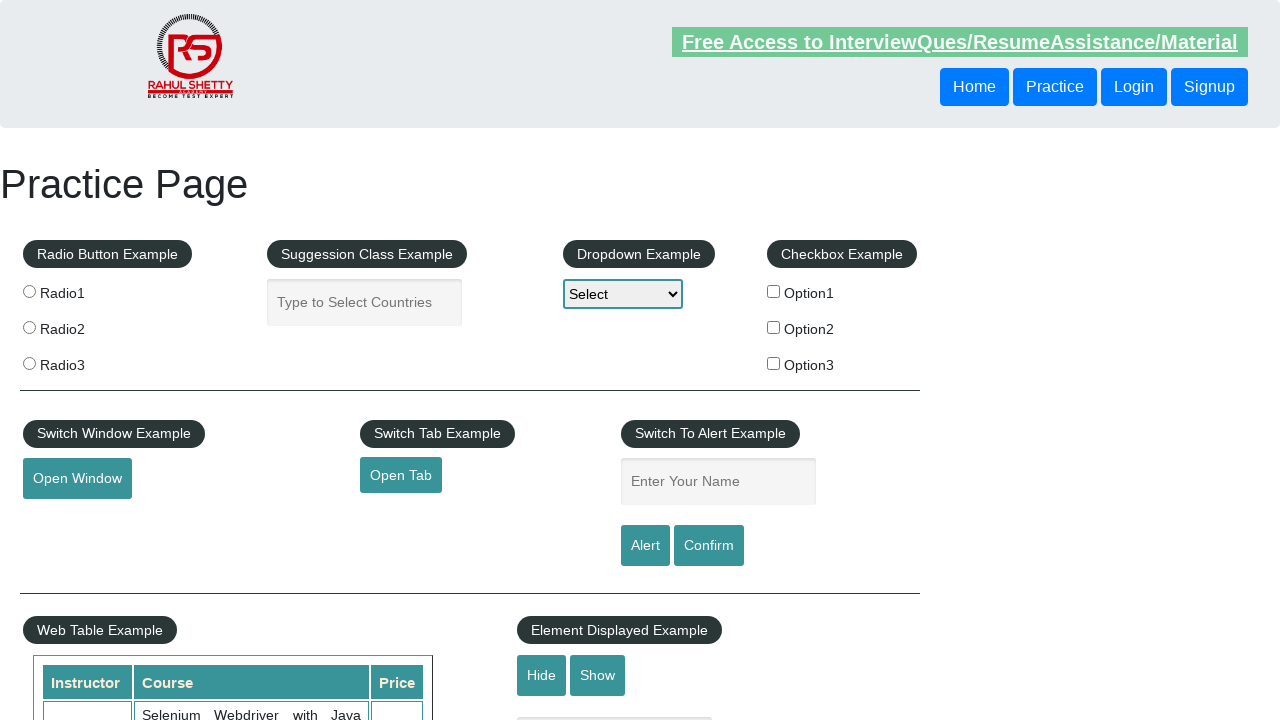

Entered 'Akki' in the name input field on #name
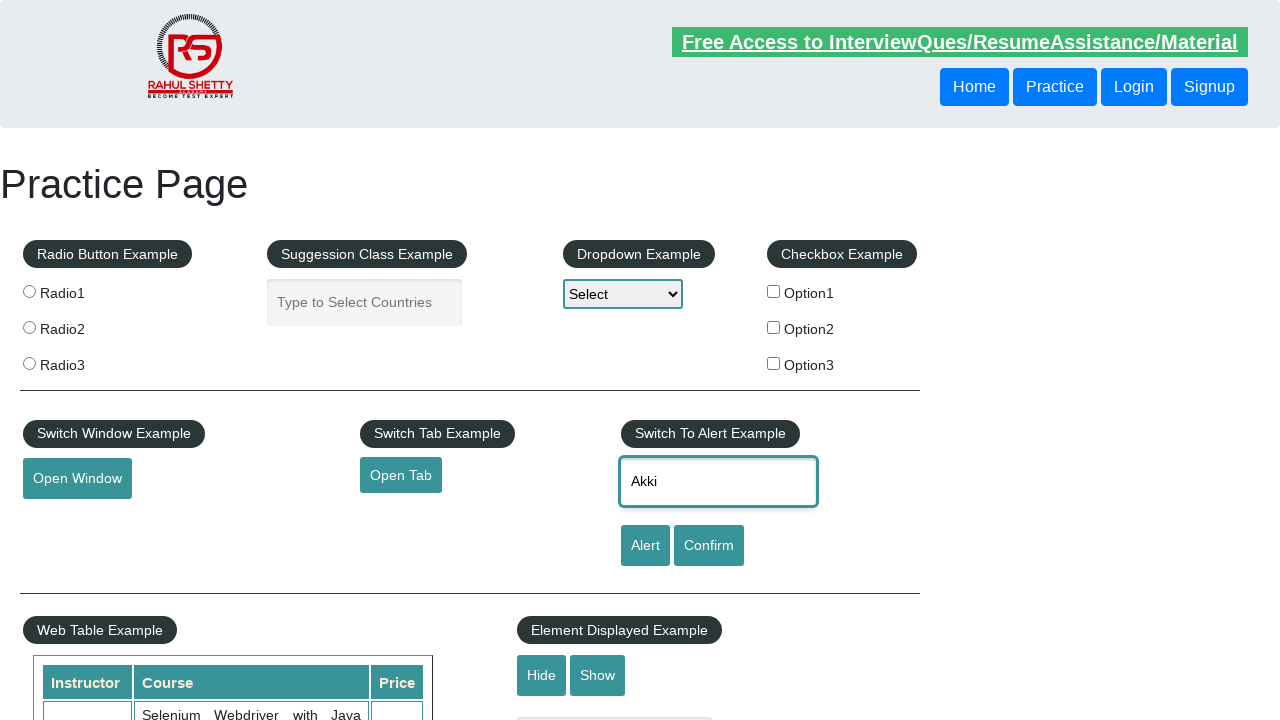

Set up dialog handler to accept all dialogs
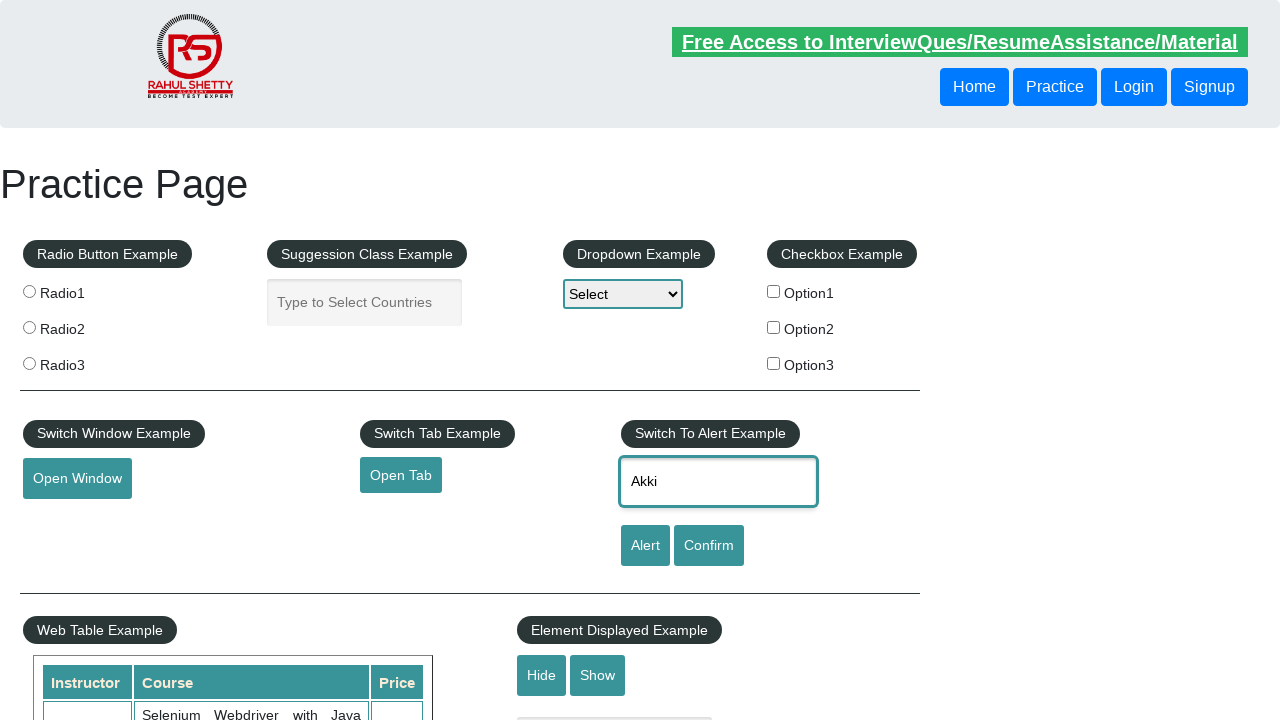

Clicked alert button to trigger alert dialog at (645, 546) on #alertbtn
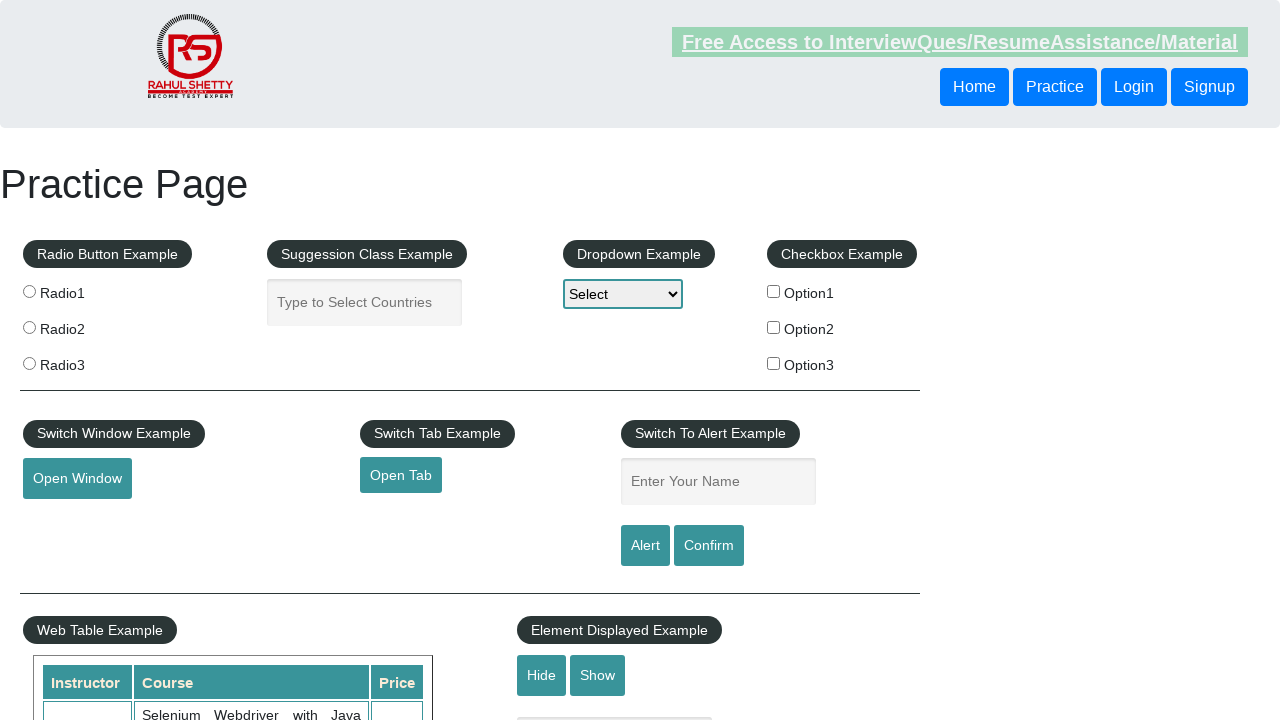

Waited 1 second for alert dialog to be processed
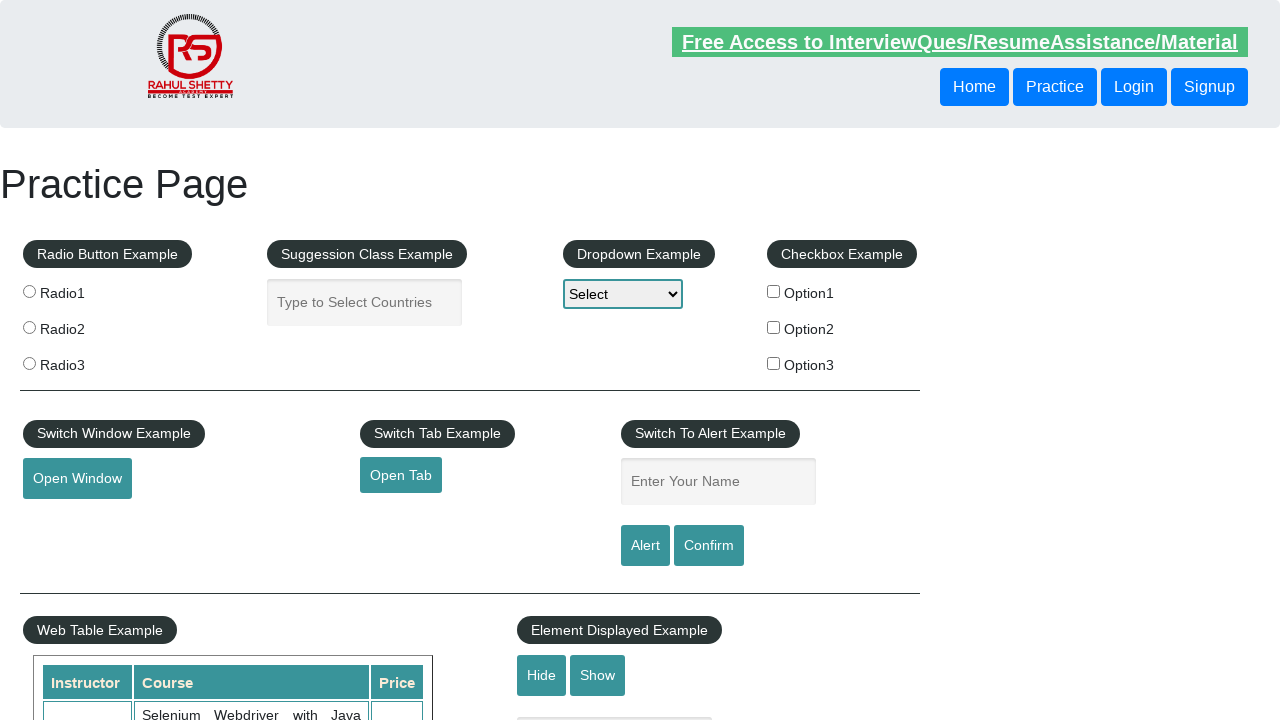

Entered 'Akki' again in the name input field for confirm dialog on #name
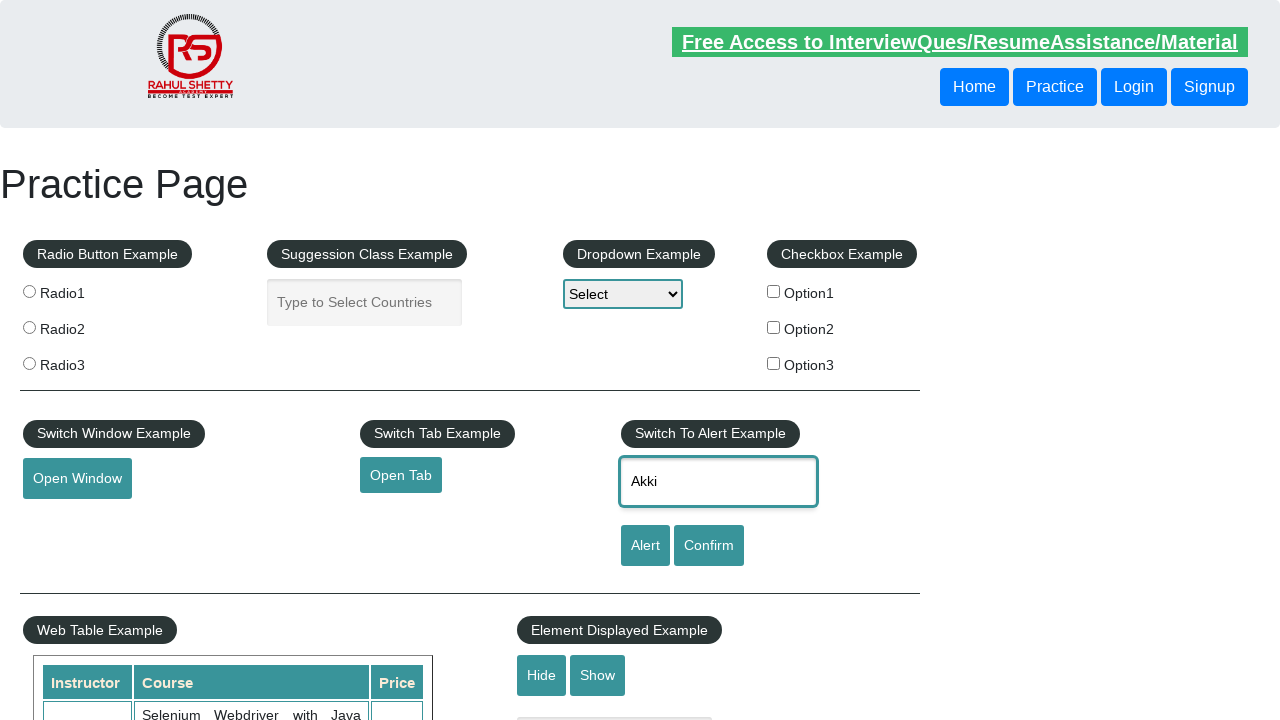

Clicked confirm button to trigger confirm dialog at (709, 546) on #confirmbtn
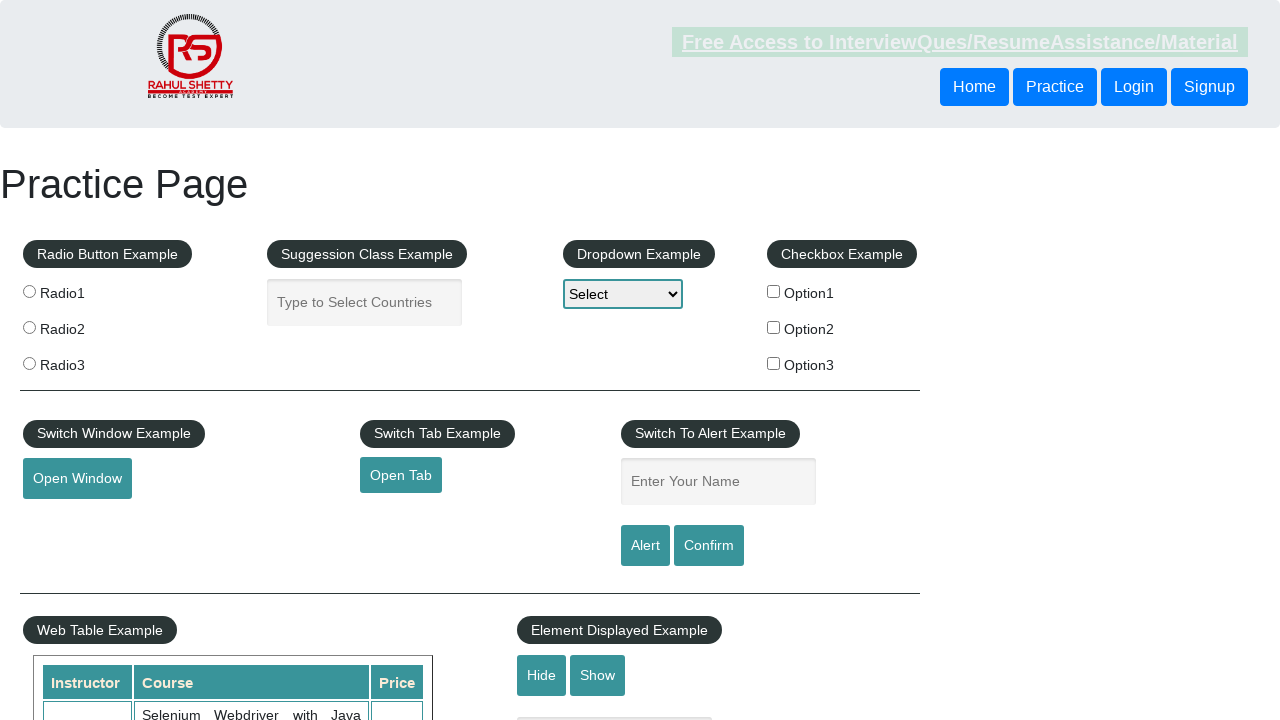

Waited 1 second for confirm dialog to be processed
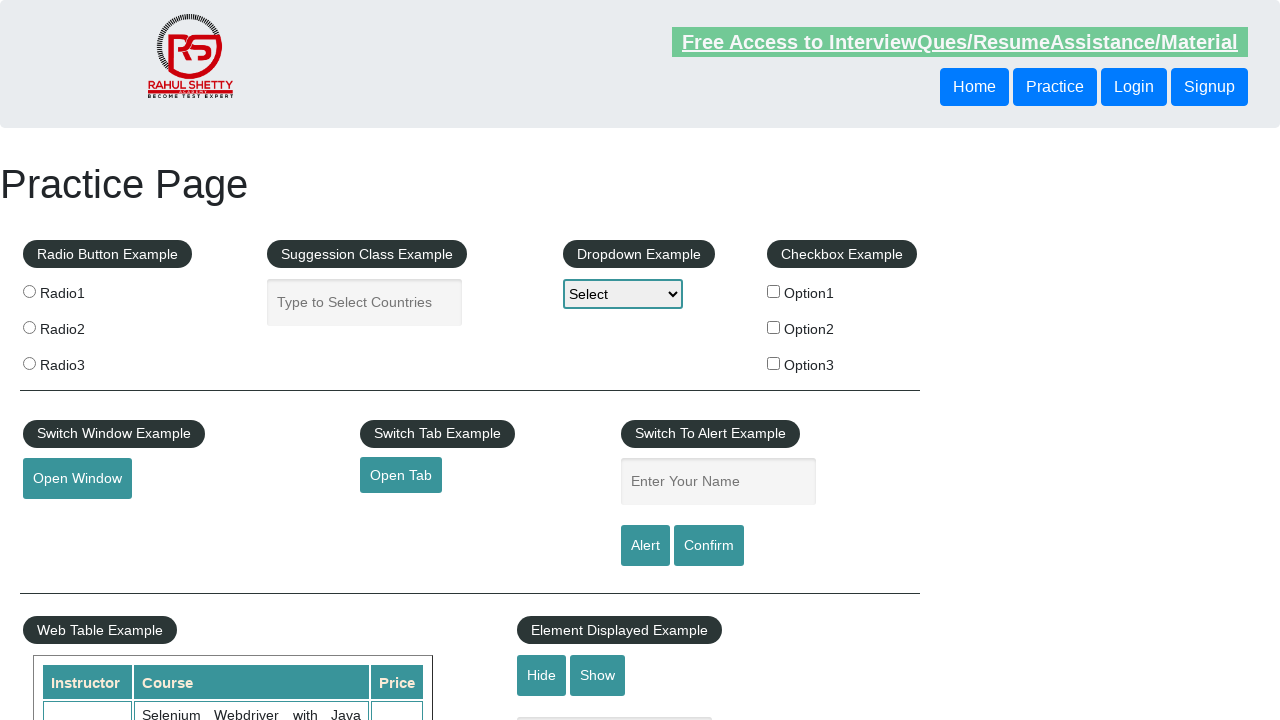

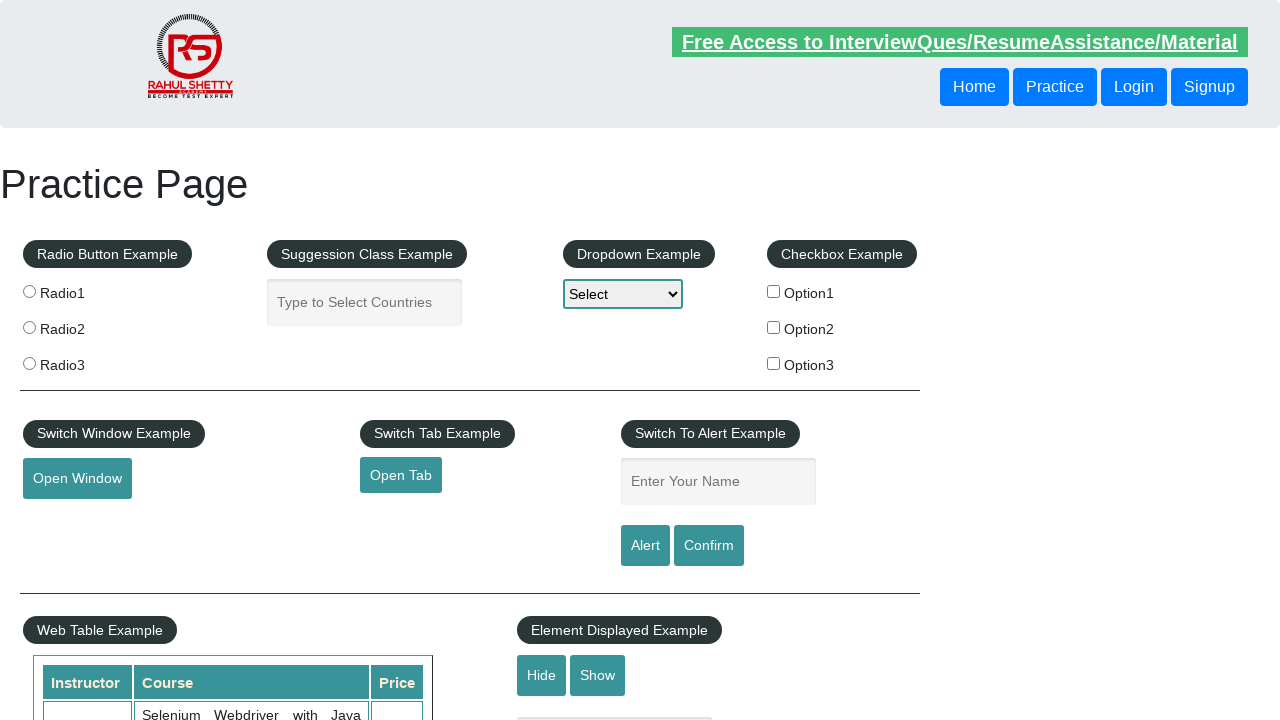